Tests page scrolling functionality by scrolling to the "Delivery Information" link at the bottom of the page and clicking it

Starting URL: https://naveenautomationlabs.com/opencart/

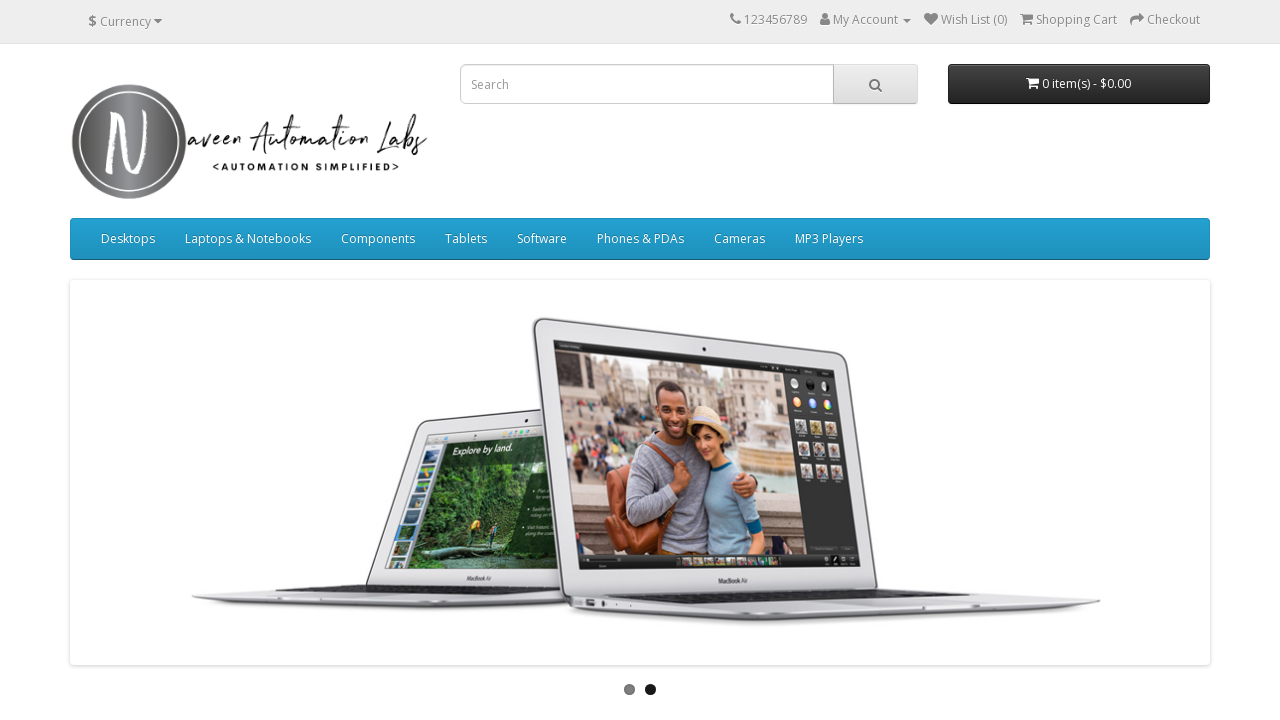

Located 'Delivery Information' link element
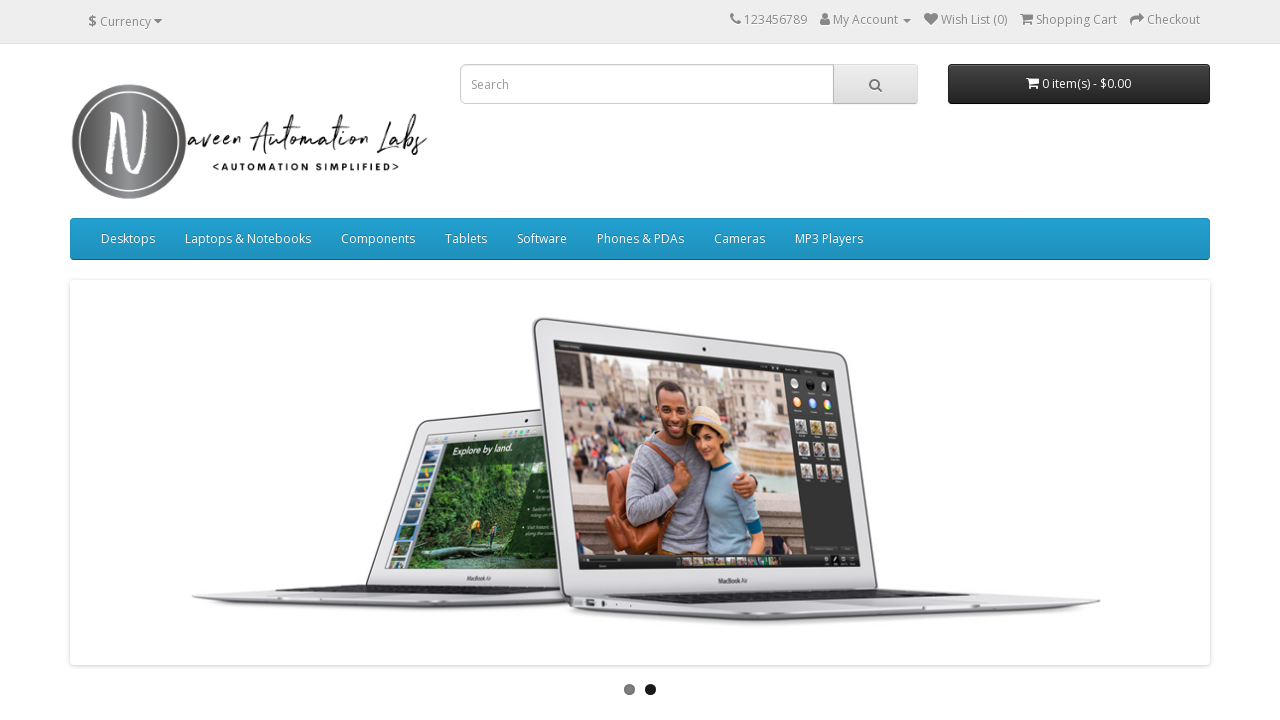

Scrolled page to bring 'Delivery Information' link into view
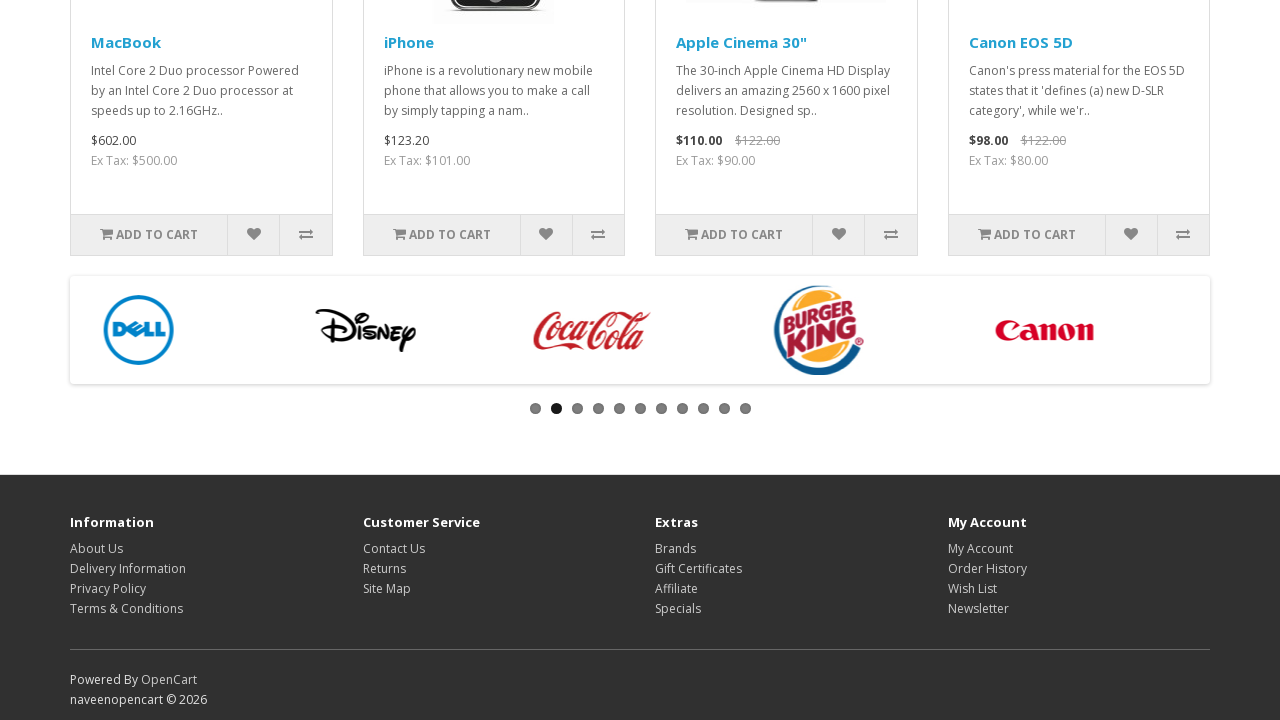

Clicked on 'Delivery Information' link at (128, 569) on xpath=//a[text()='Delivery Information']
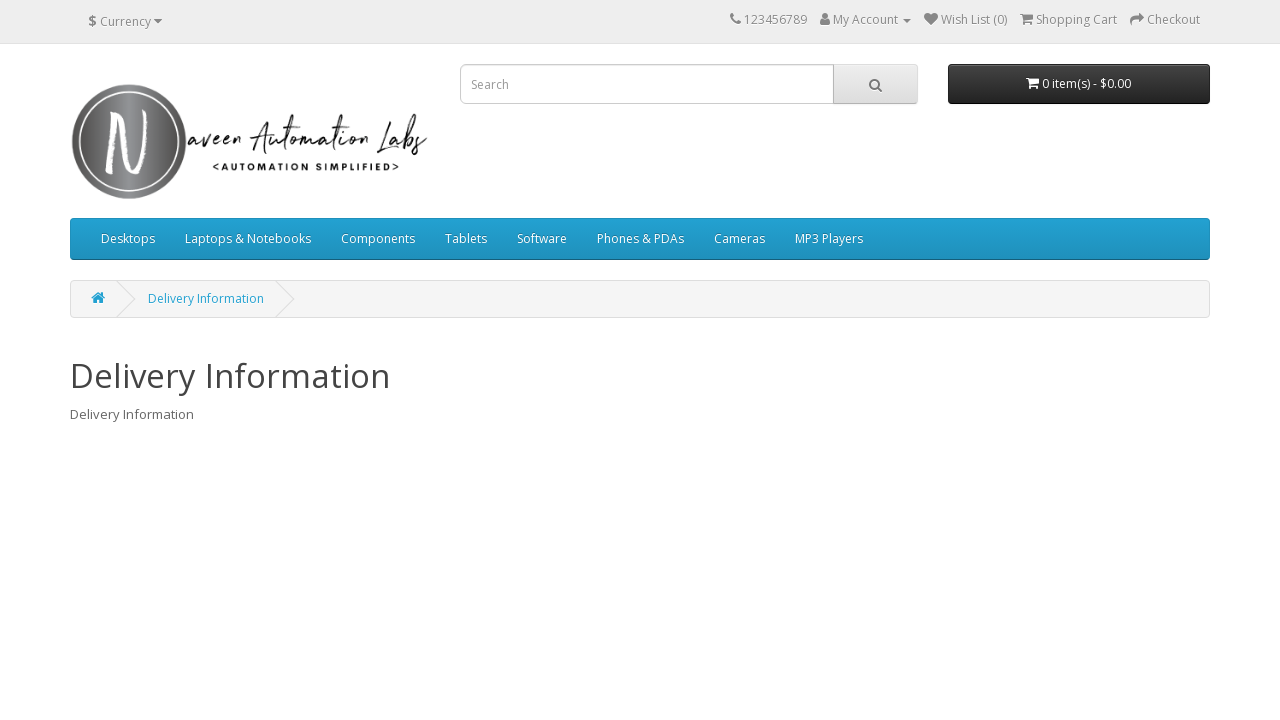

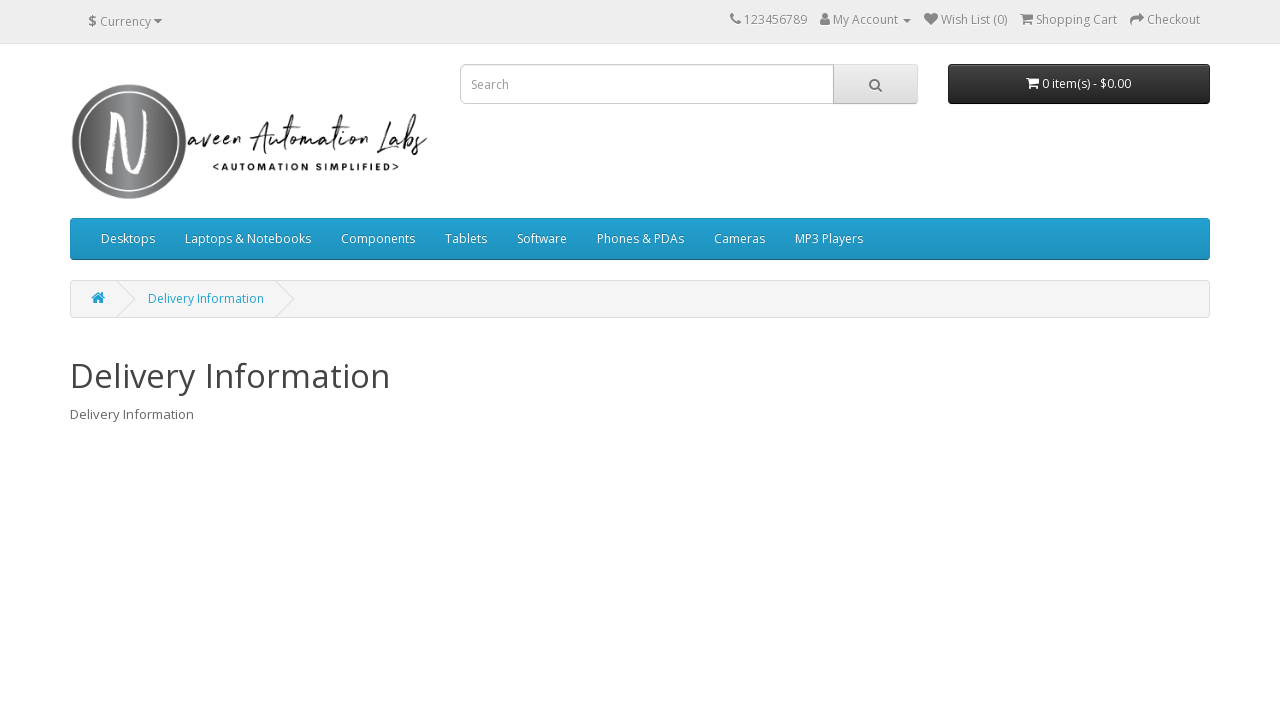